Tests adding products to cart by navigating to a product page and clicking add-to-cart buttons multiple times for different products

Starting URL: https://material.playwrightvn.com/

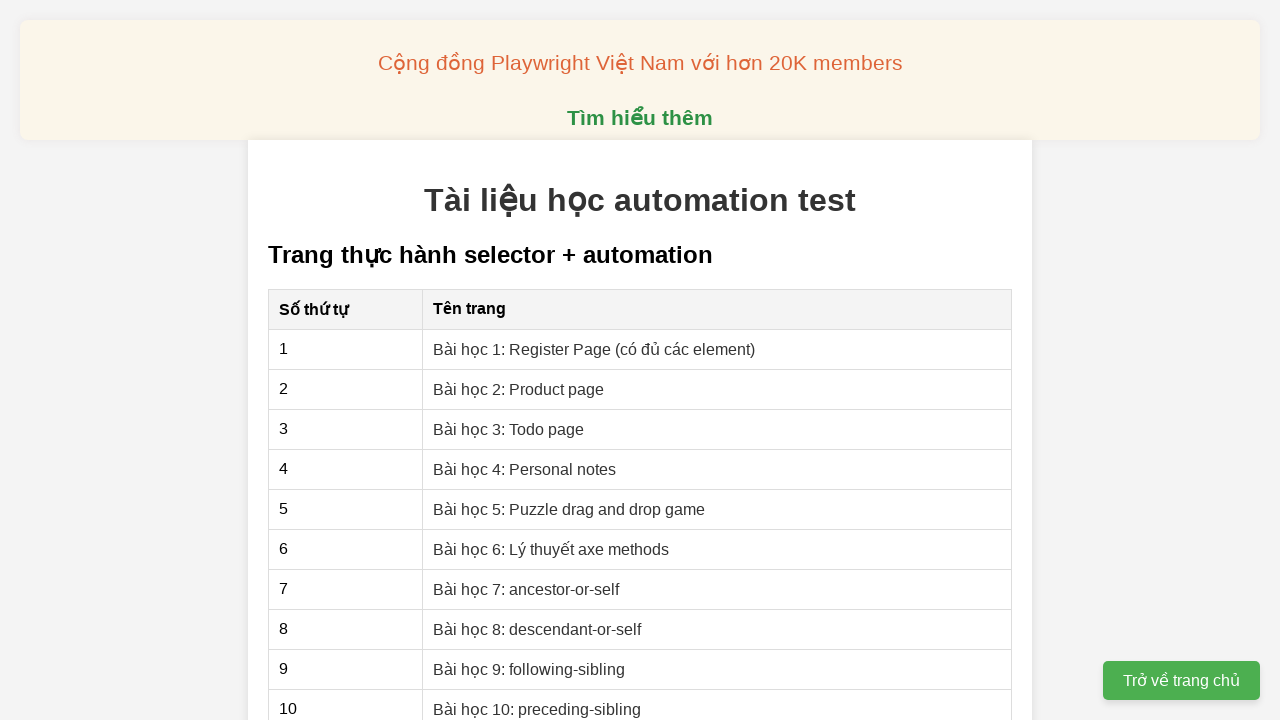

Clicked on 'Bài học 2: Product page' link to navigate to product page at (519, 389) on xpath=//a[contains(text(),'Bài học 2: Pro')]
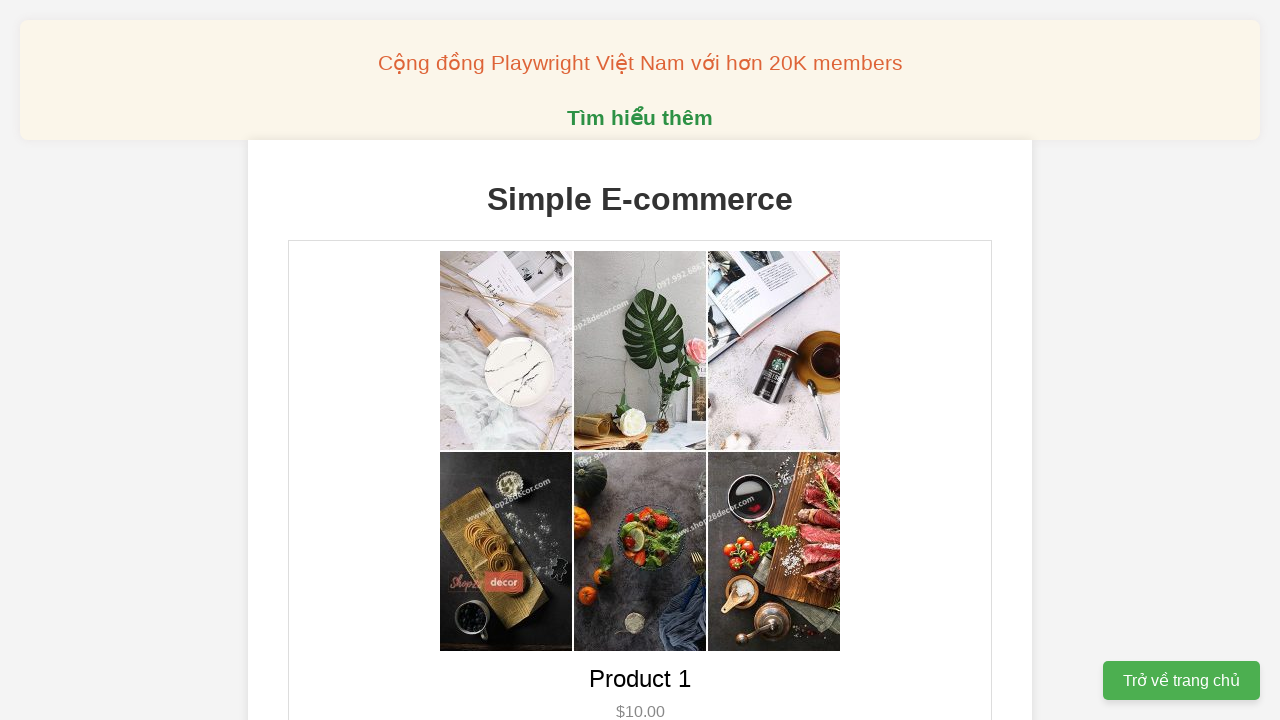

Added 2 units of product 1 to cart by clicking add-to-cart button twice at (640, 360) on xpath=//button[@data-product-id='1']
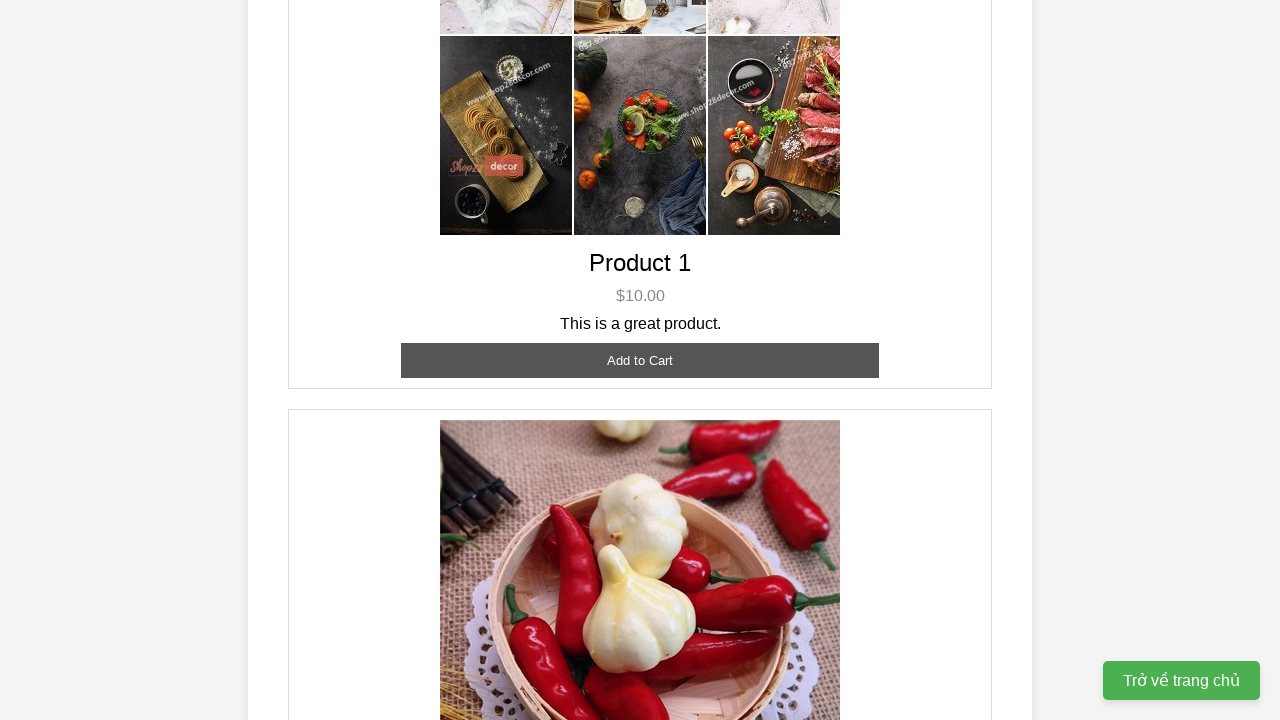

Added 3 units of product 2 to cart by clicking add-to-cart button three times at (640, 360) on xpath=//button[@data-product-id='2']
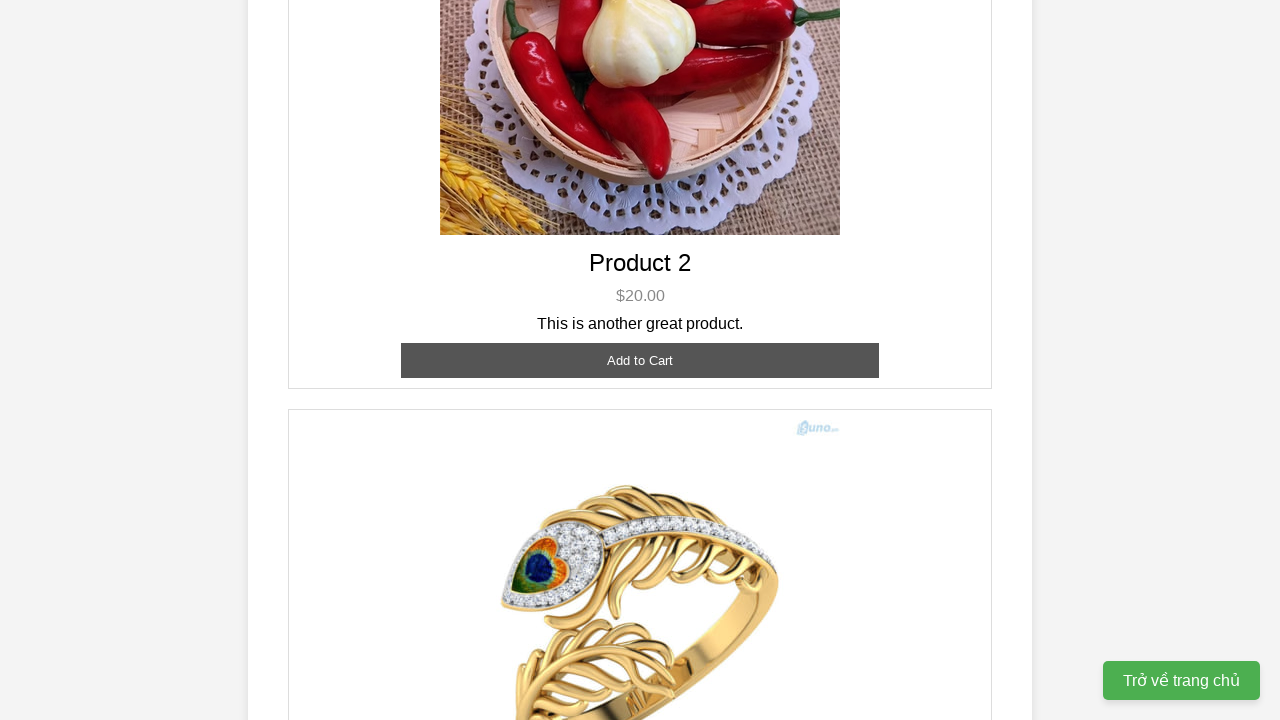

Added 1 unit of product 3 to cart by clicking add-to-cart button once at (640, 388) on xpath=//button[@data-product-id='3']
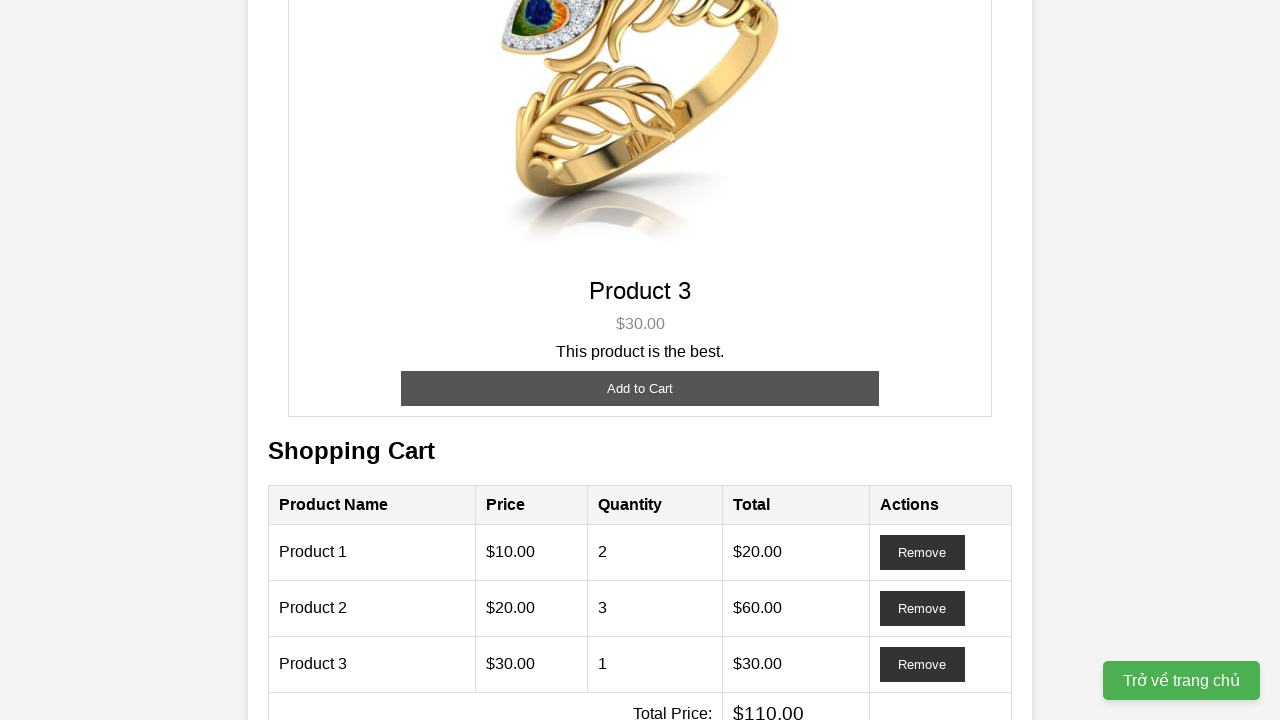

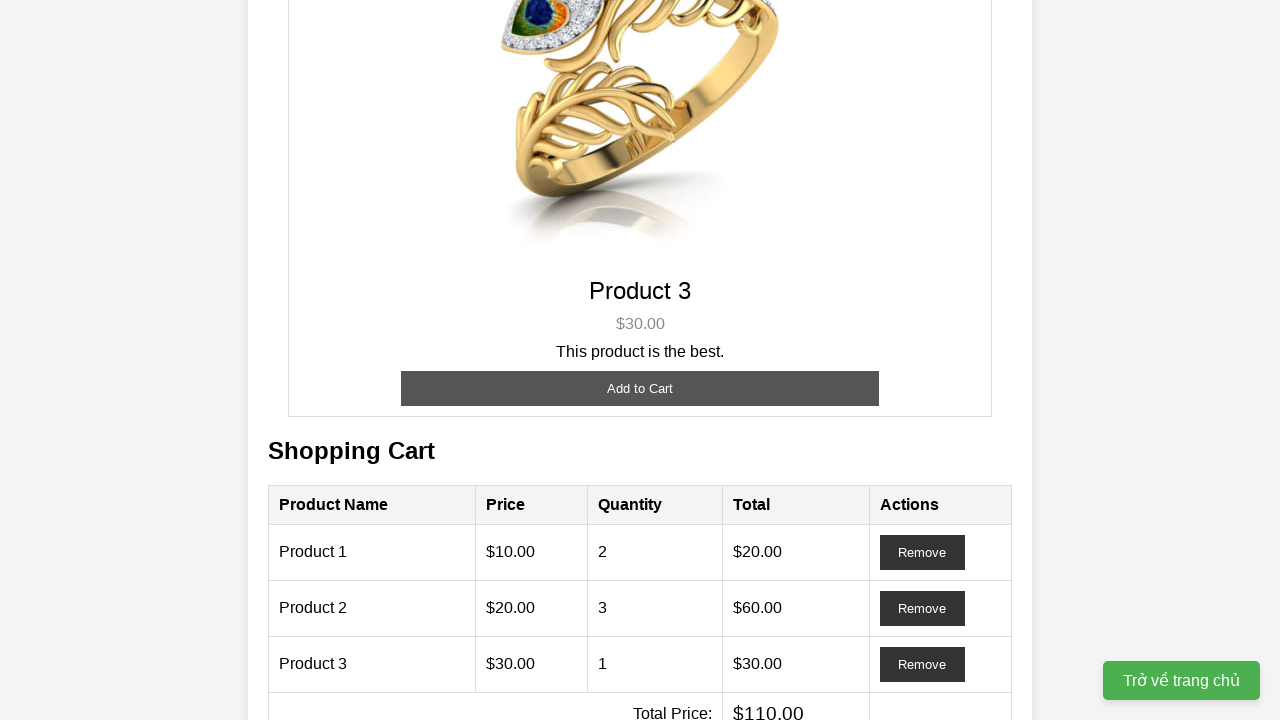